Tests file download functionality by navigating to a download section, entering text, generating a file, and downloading it

Starting URL: https://testautomationpractice.blogspot.com/

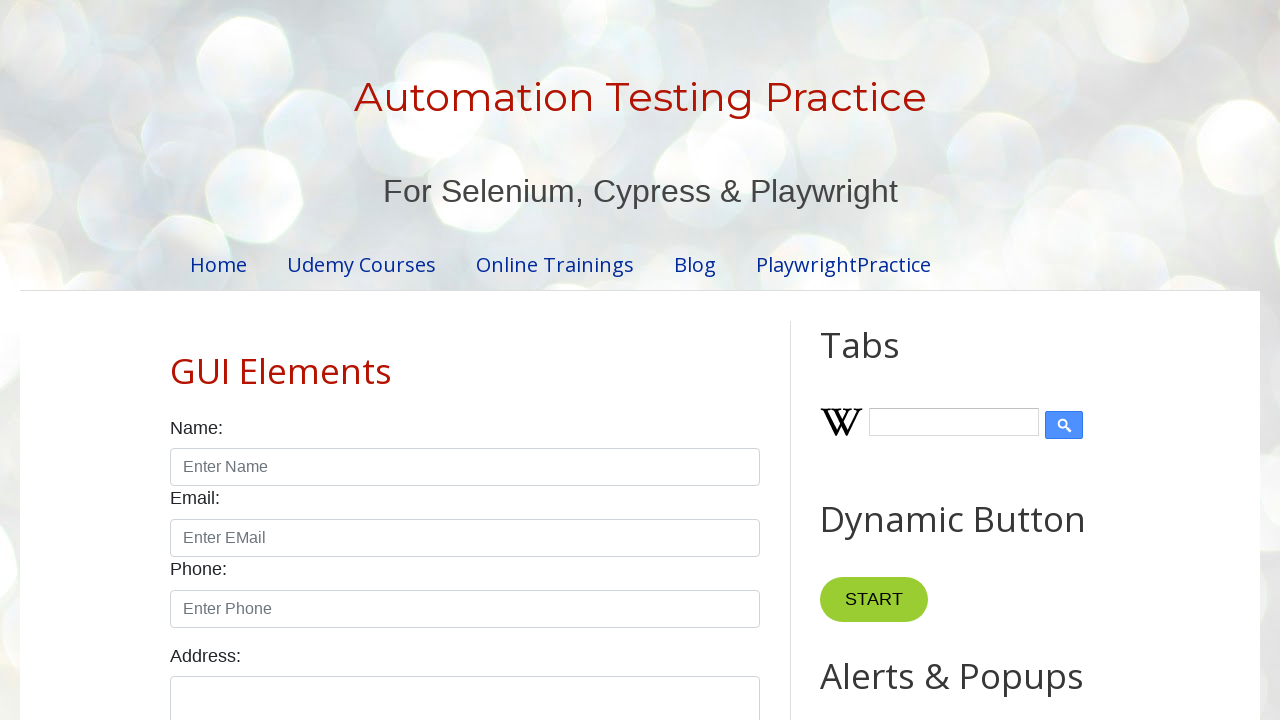

Scrolled to bottom of page
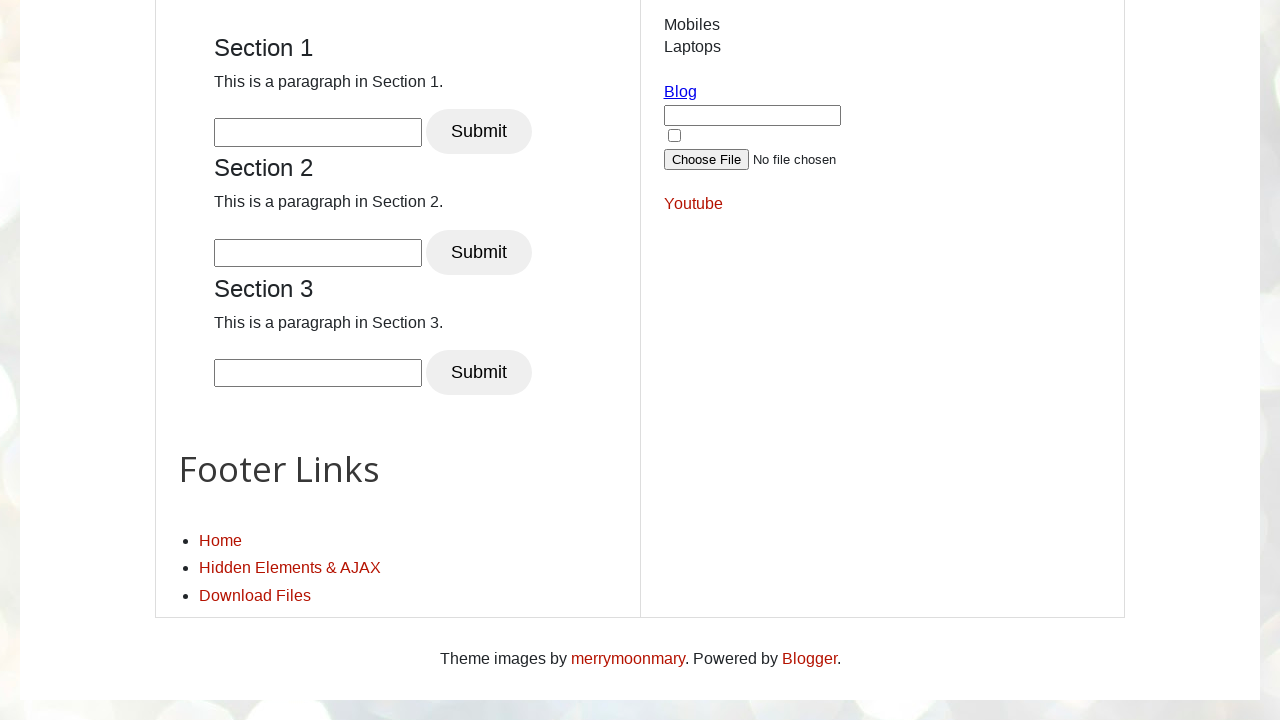

Clicked on Download Files link at (255, 595) on xpath=//a[normalize-space()='Download Files']
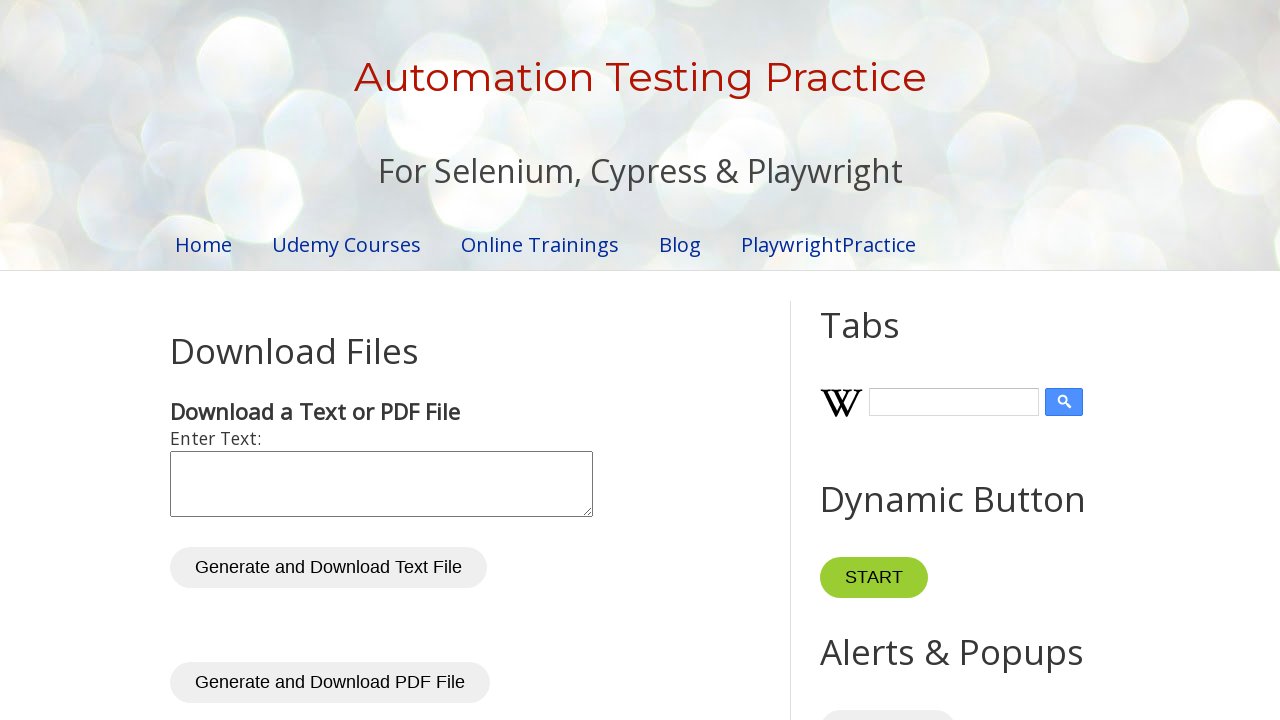

Entered text 'Manoj is good boy' in textarea on //textarea[@id='inputText']
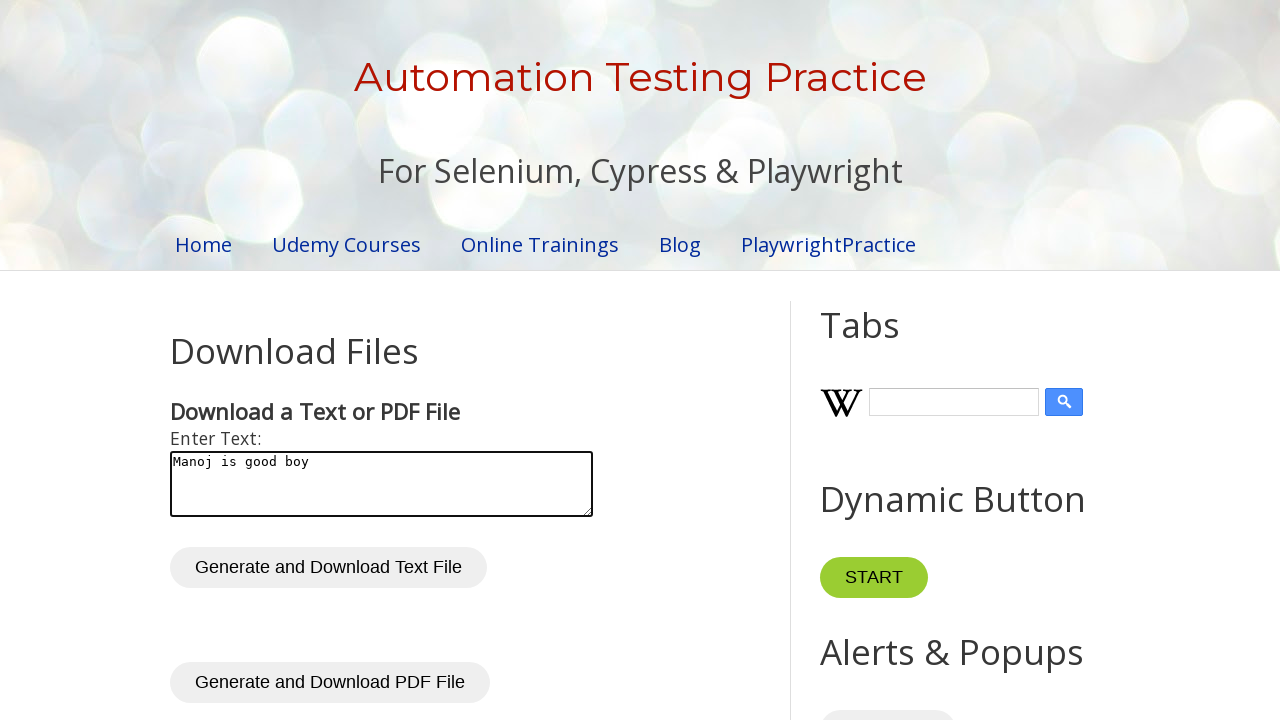

Clicked generate button to create file at (328, 568) on xpath=//button[@id='generateTxt']
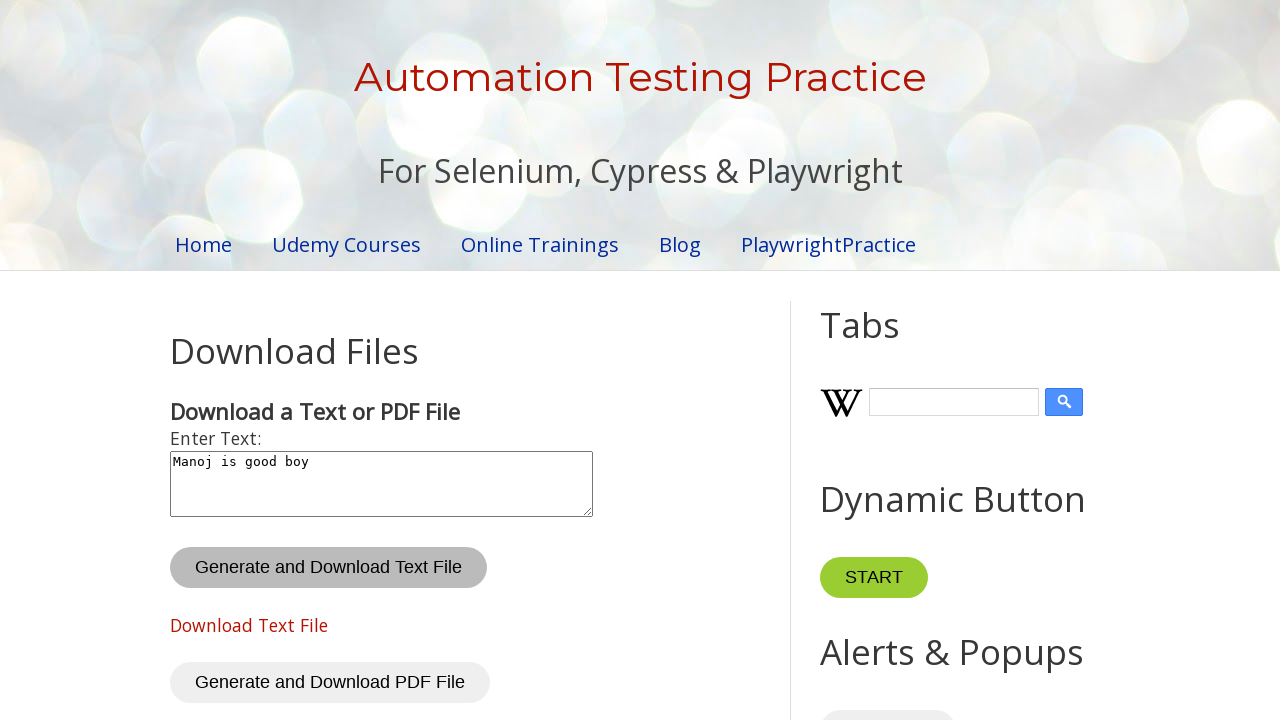

Clicked download link to download generated file at (249, 625) on xpath=//a[@id='txtDownloadLink']
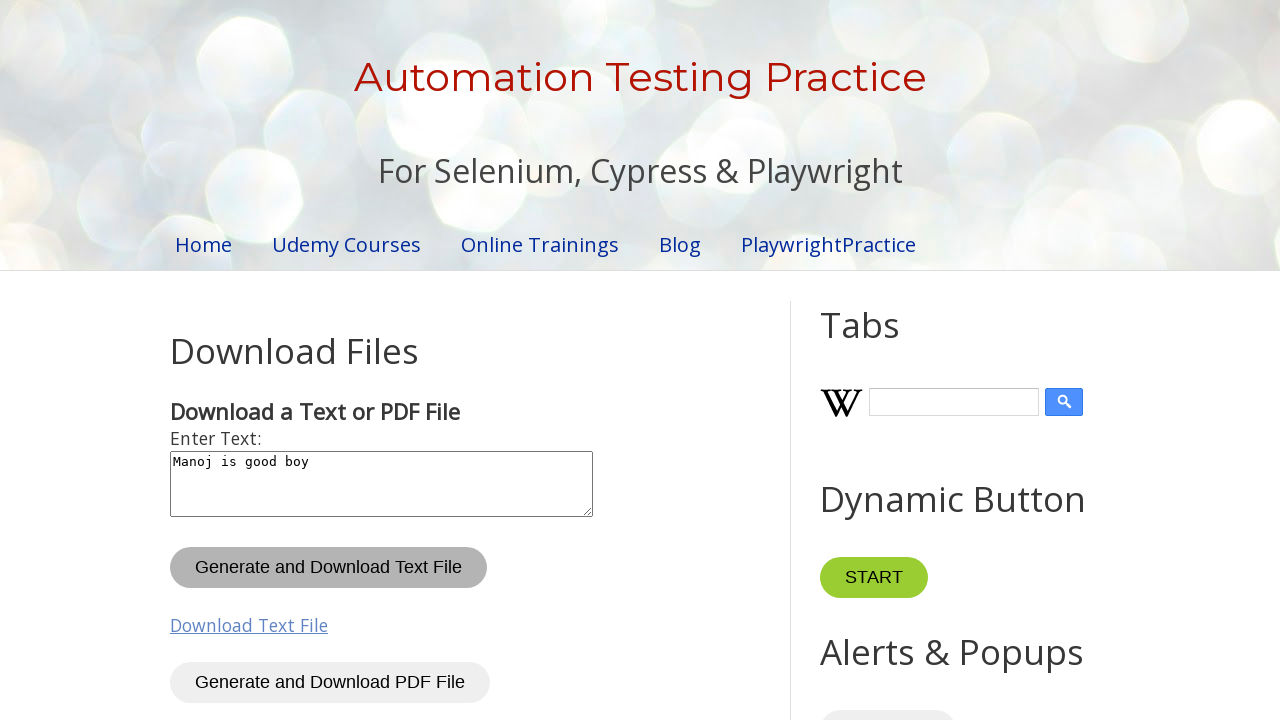

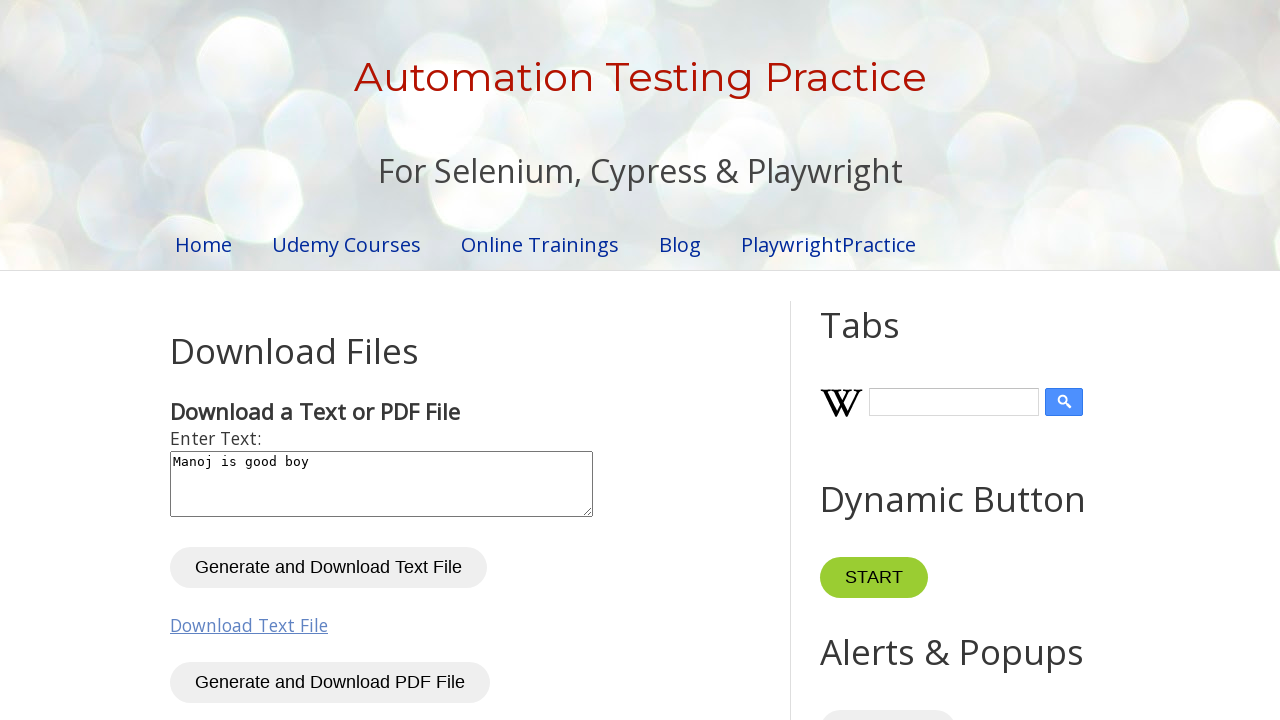